Tests static dropdown functionality by selecting options using three different methods: by index, by visible text, and by value on a currency dropdown element.

Starting URL: https://rahulshettyacademy.com/dropdownsPractise/

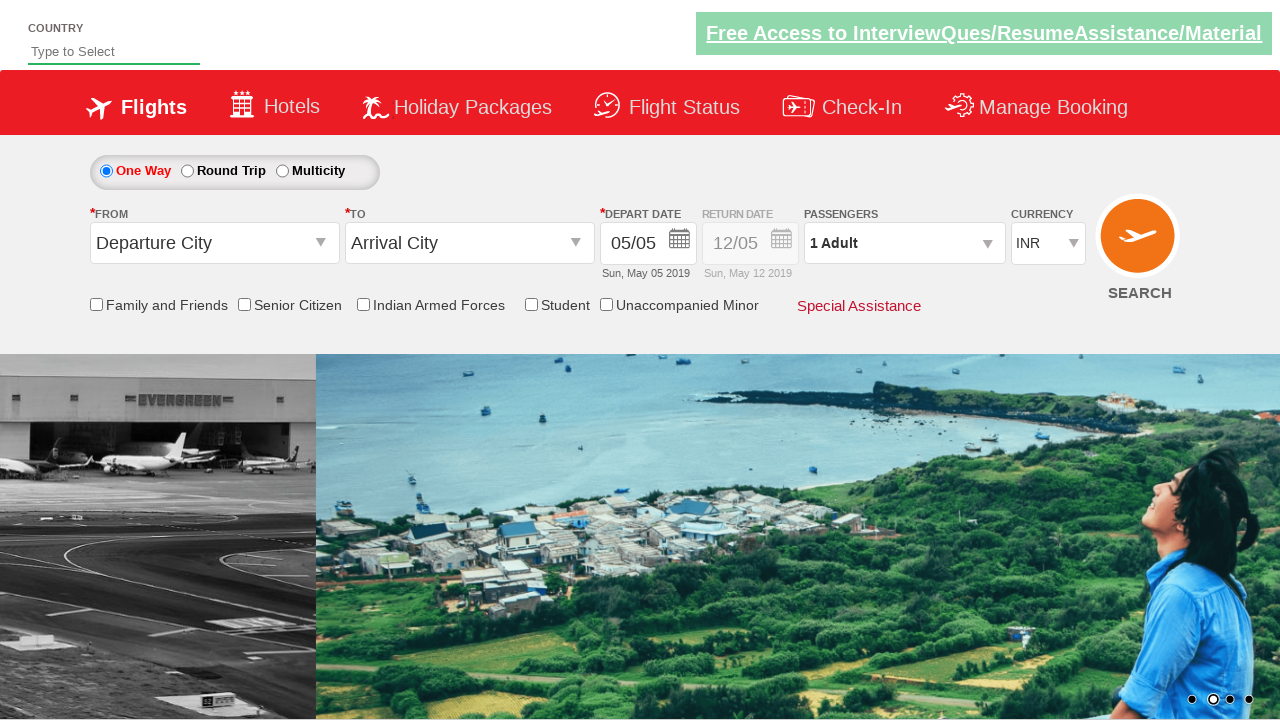

Selected currency dropdown option by index 3 on #ctl00_mainContent_DropDownListCurrency
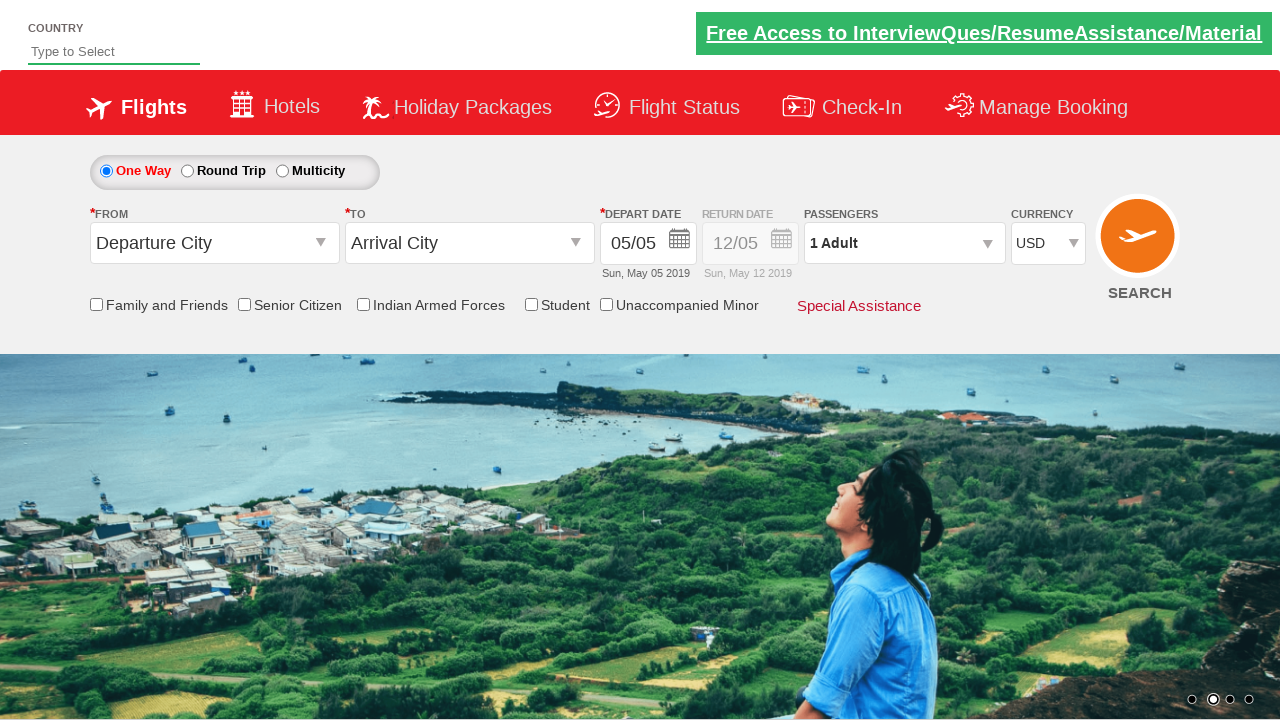

Selected currency dropdown option by visible text 'AED' on #ctl00_mainContent_DropDownListCurrency
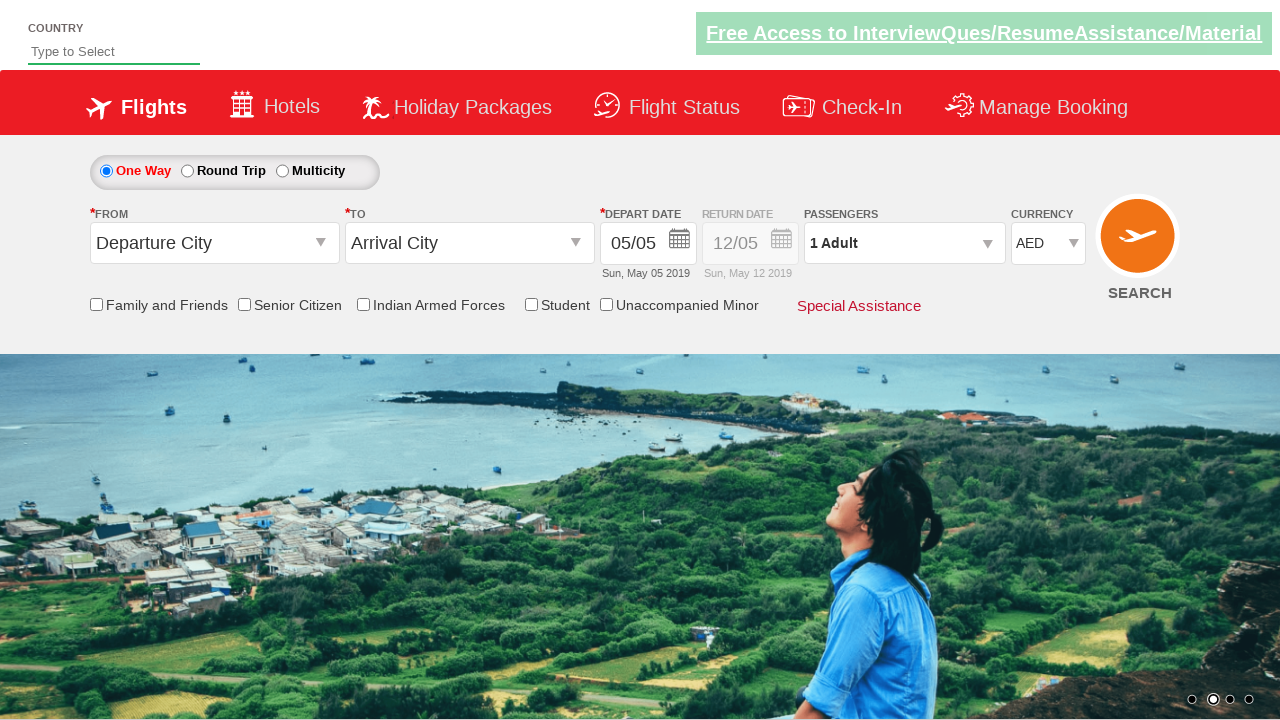

Selected currency dropdown option by value 'INR' on #ctl00_mainContent_DropDownListCurrency
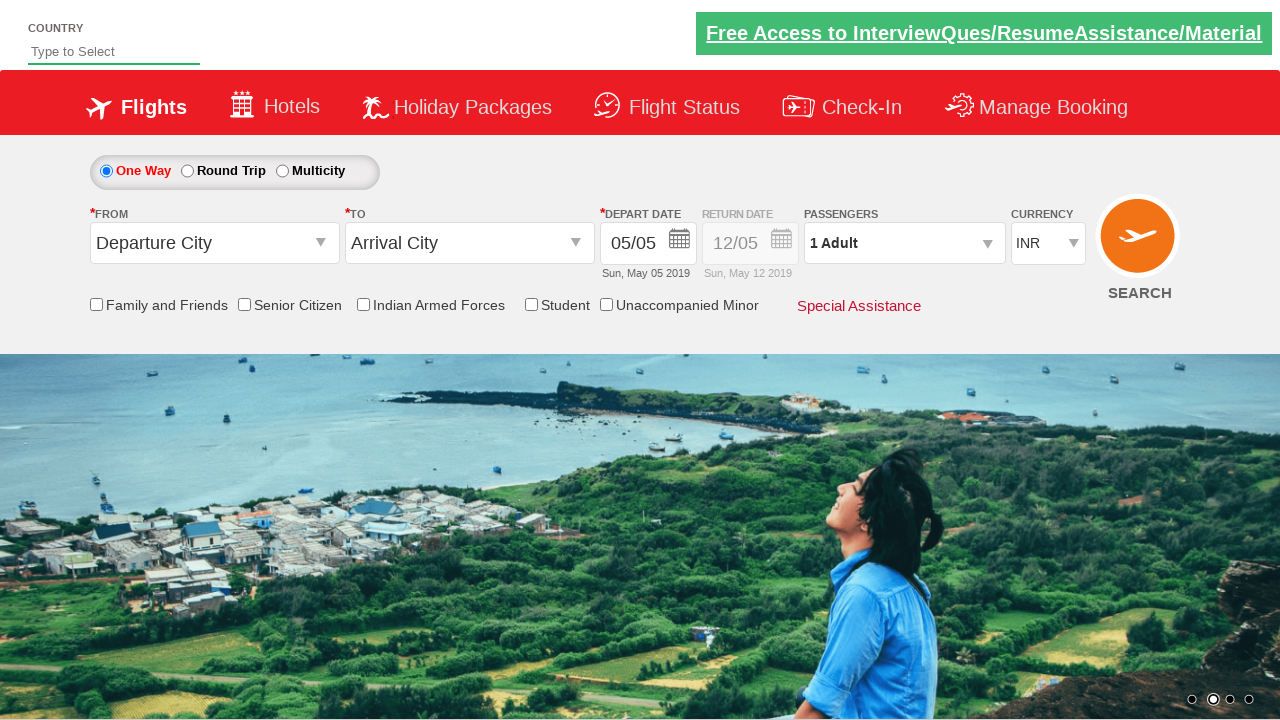

Verified that currency dropdown value is 'INR'
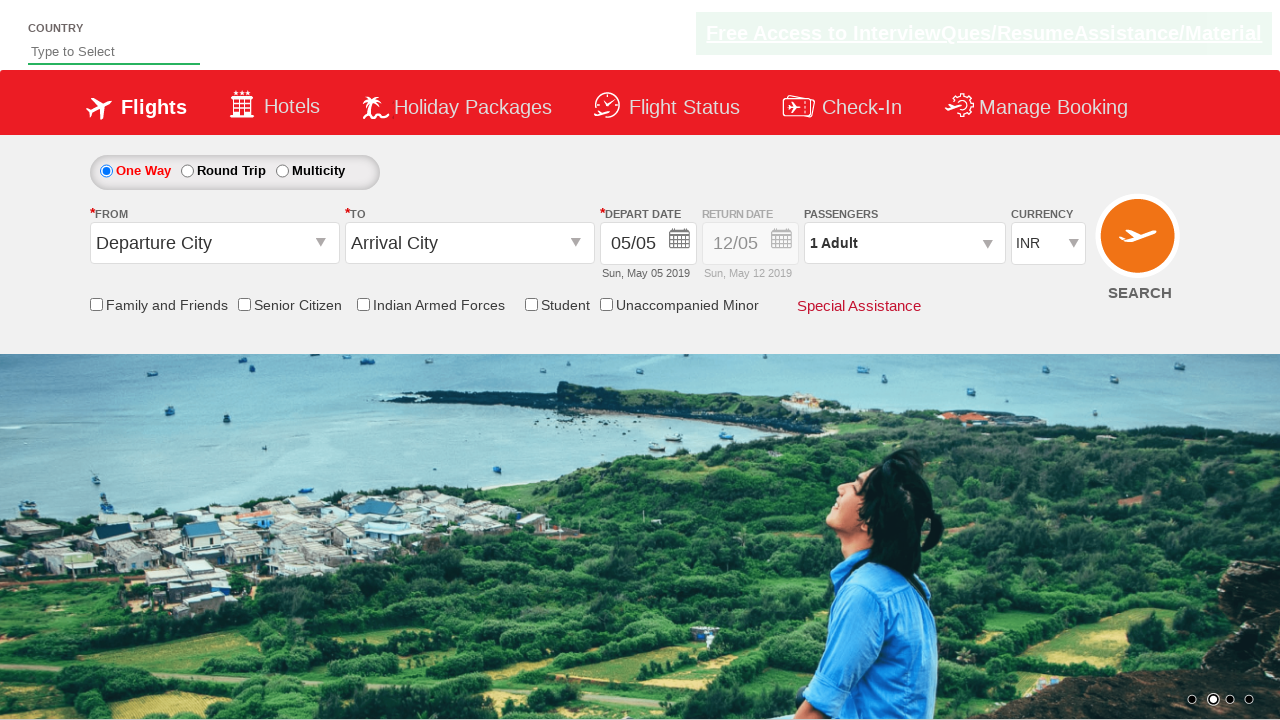

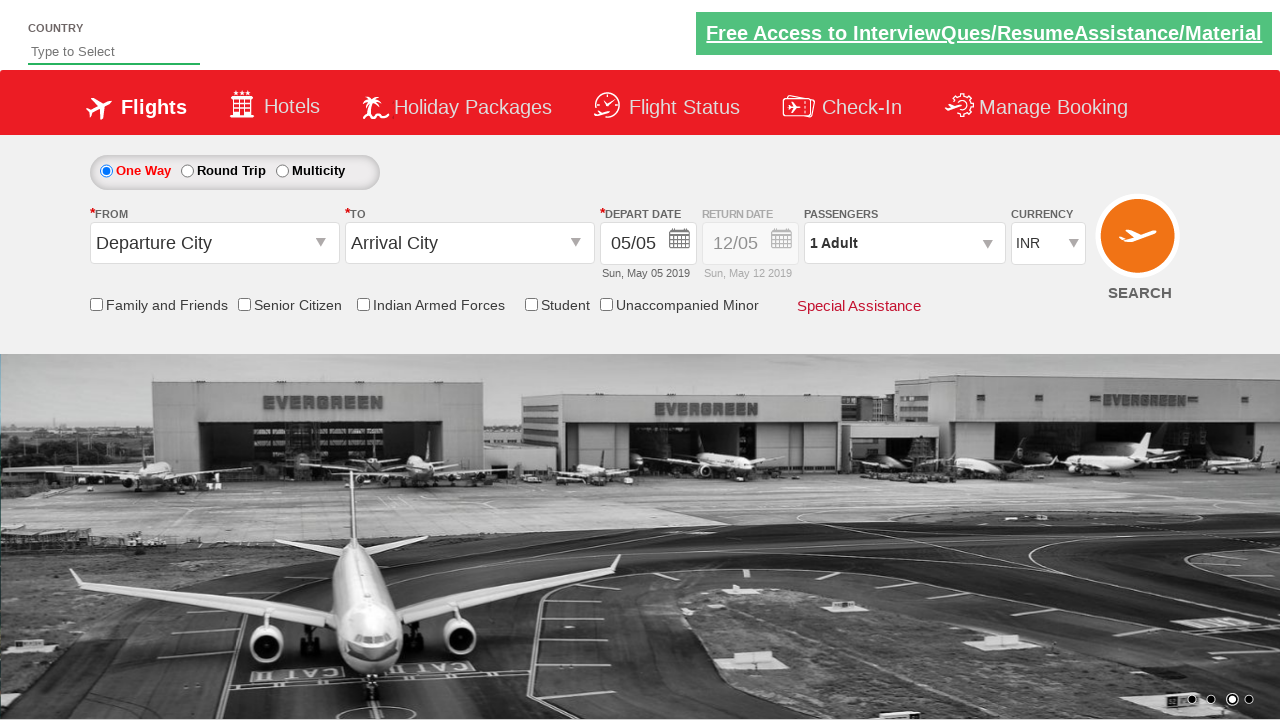